Fills all form fields with new values and verifies the fields are updated correctly

Starting URL: https://osstep.github.io/assertion_tohavevalue

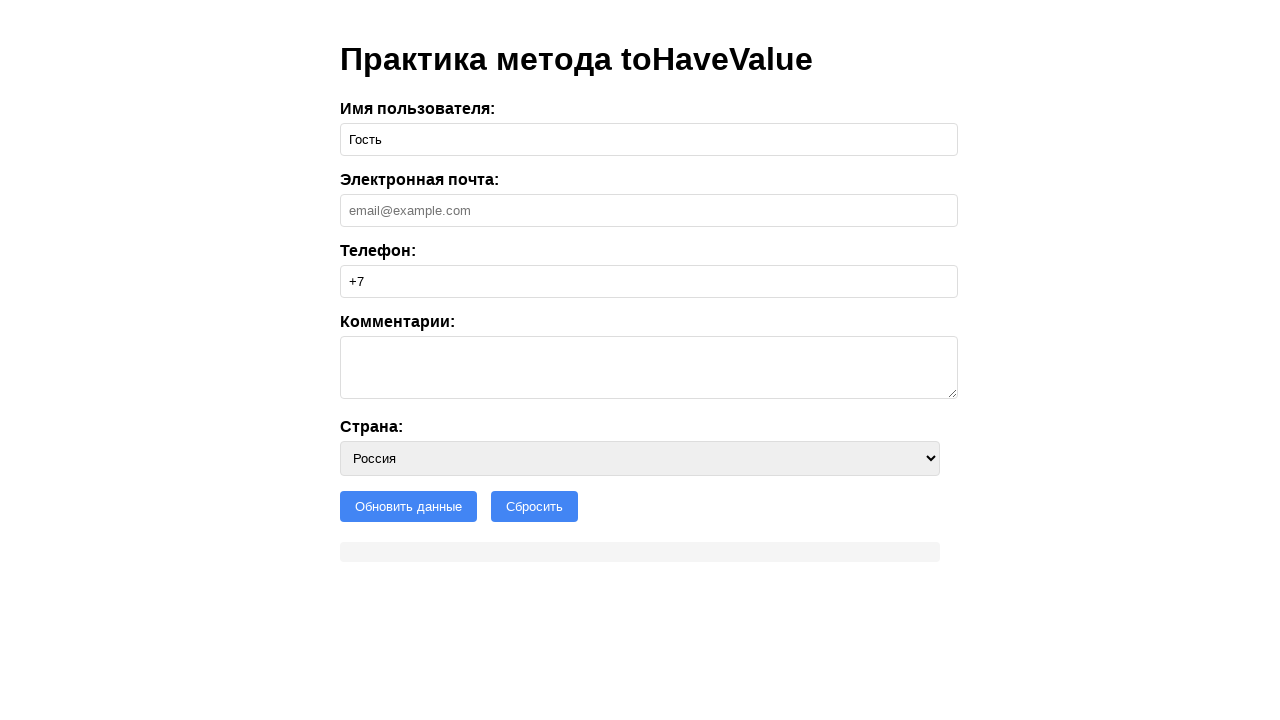

Filled username field with 'Алексей' on internal:label="\u0418\u043c\u044f \u043f\u043e\u043b\u044c\u0437\u043e\u0432\u0
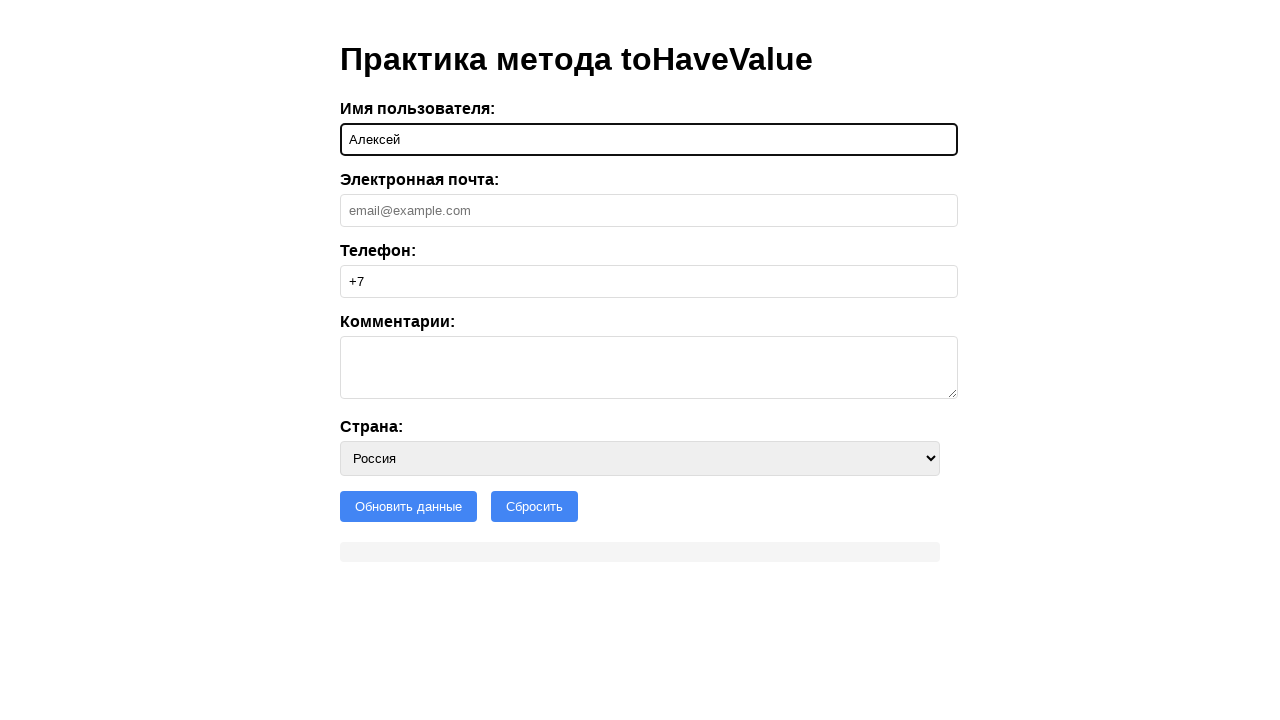

Filled email field with 'alex@example.com' on internal:label="\u042d\u043b\u0435\u043a\u0442\u0440\u043e\u043d\u043d\u0430\u04
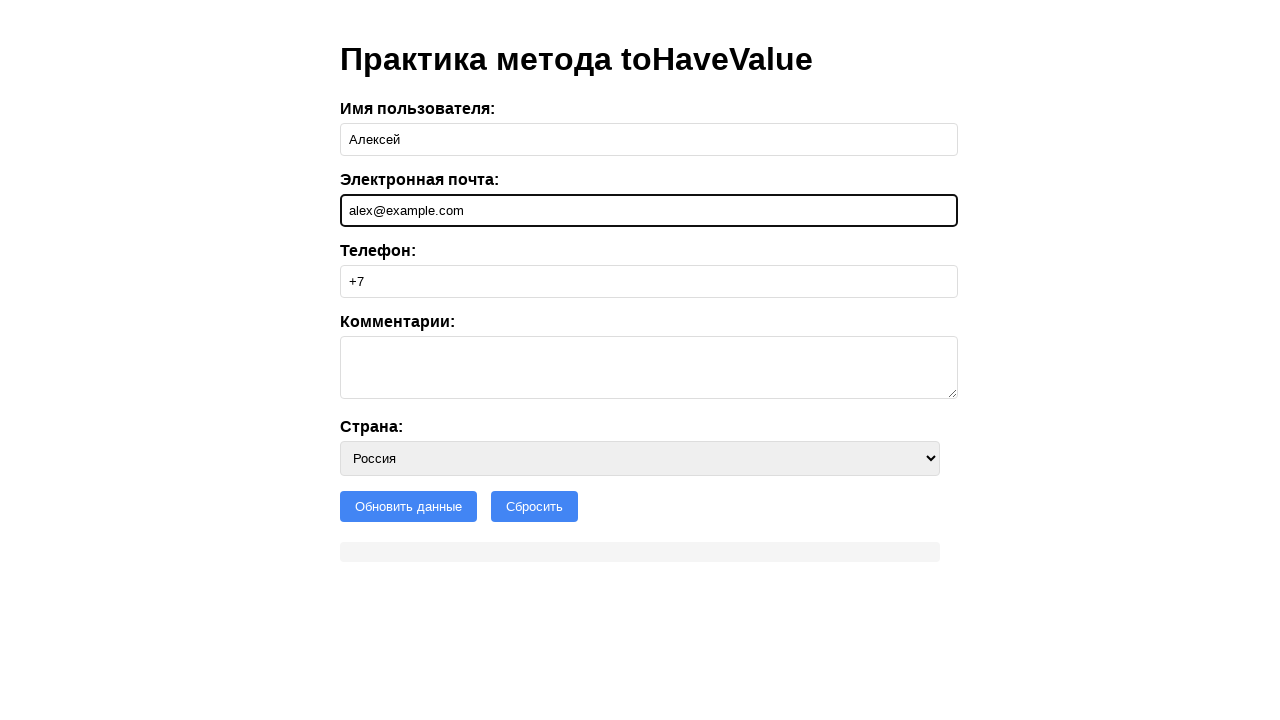

Filled phone field with '+7 (123) 456-78-90' on internal:label="\u0422\u0435\u043b\u0435\u0444\u043e\u043d"i
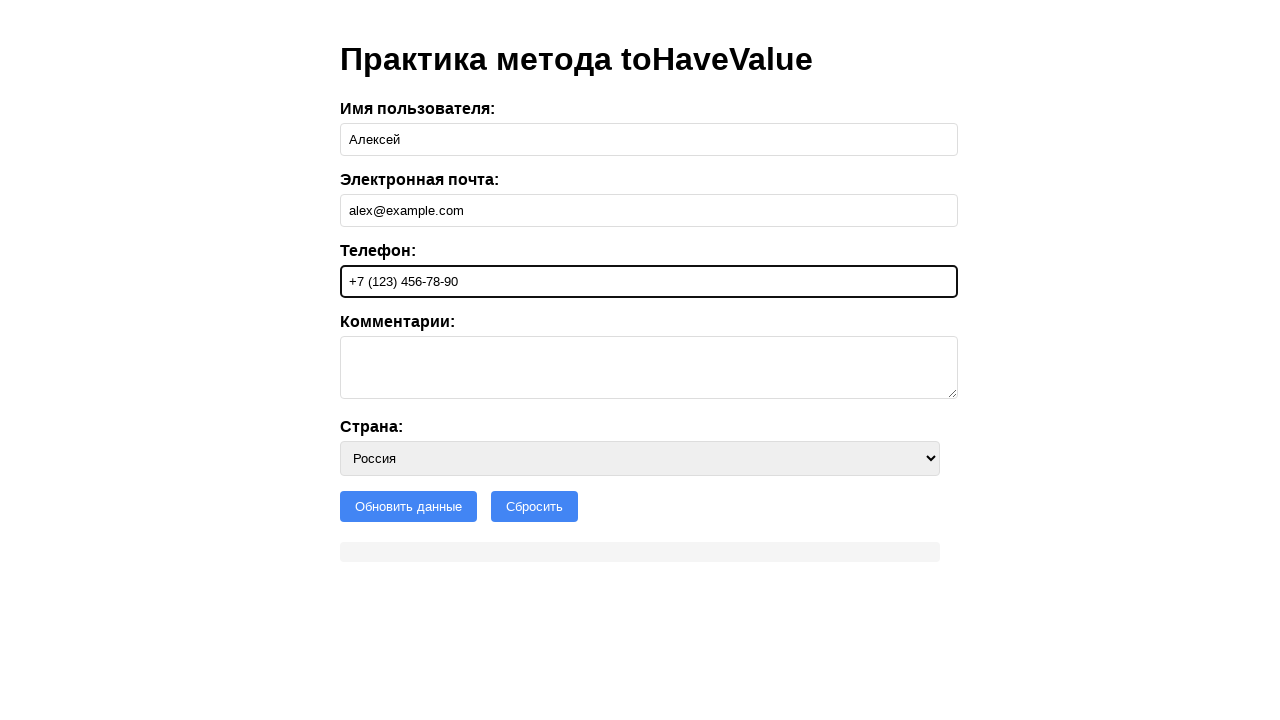

Filled comments field with 'Тестовый комментарий' on internal:label="\u041a\u043e\u043c\u043c\u0435\u043d\u0442\u0430\u0440\u0438\u04
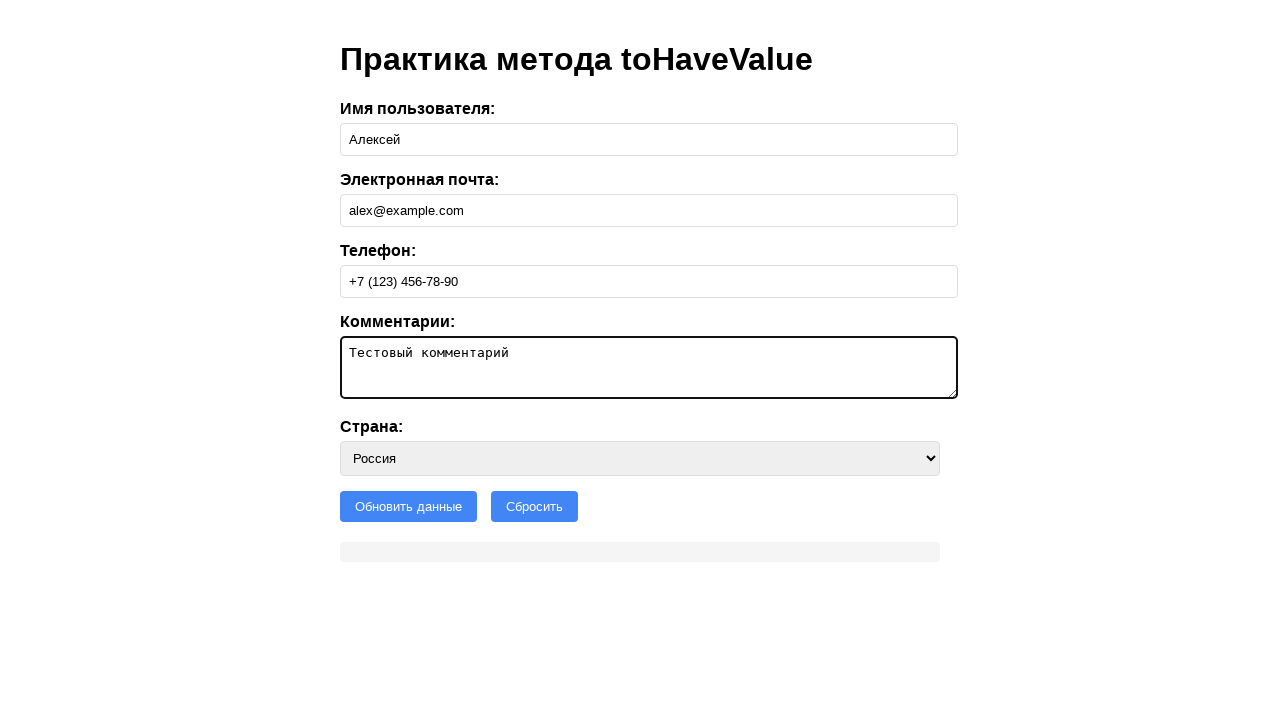

Selected 'Казахстан' (kz) from country dropdown on internal:label="\u0421\u0442\u0440\u0430\u043d\u0430"i
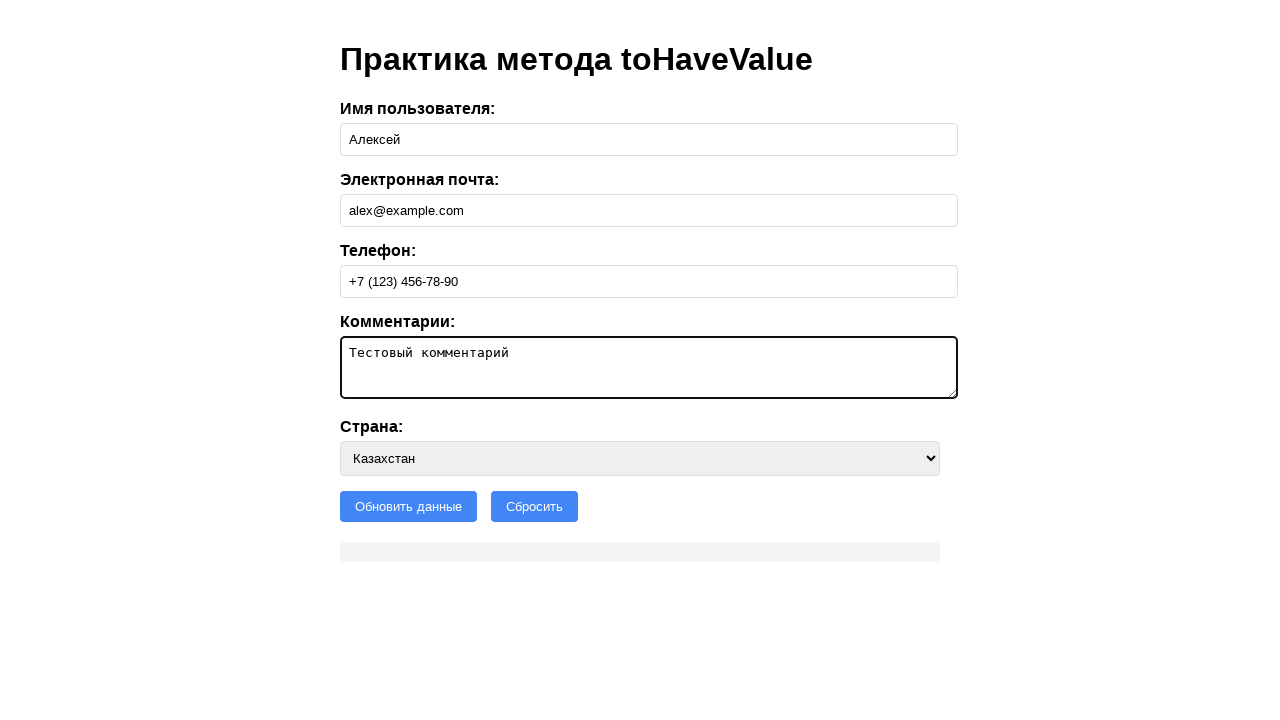

Verified username field contains 'Алексей'
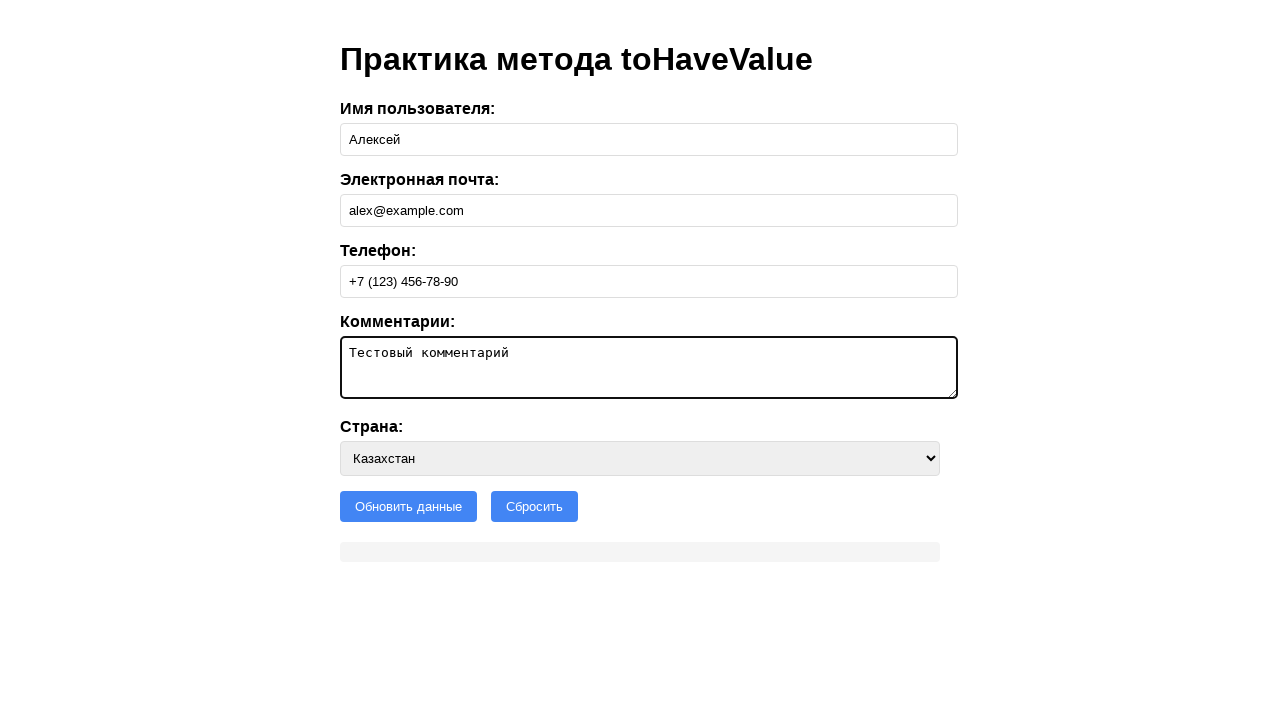

Verified email field contains 'alex@example.com'
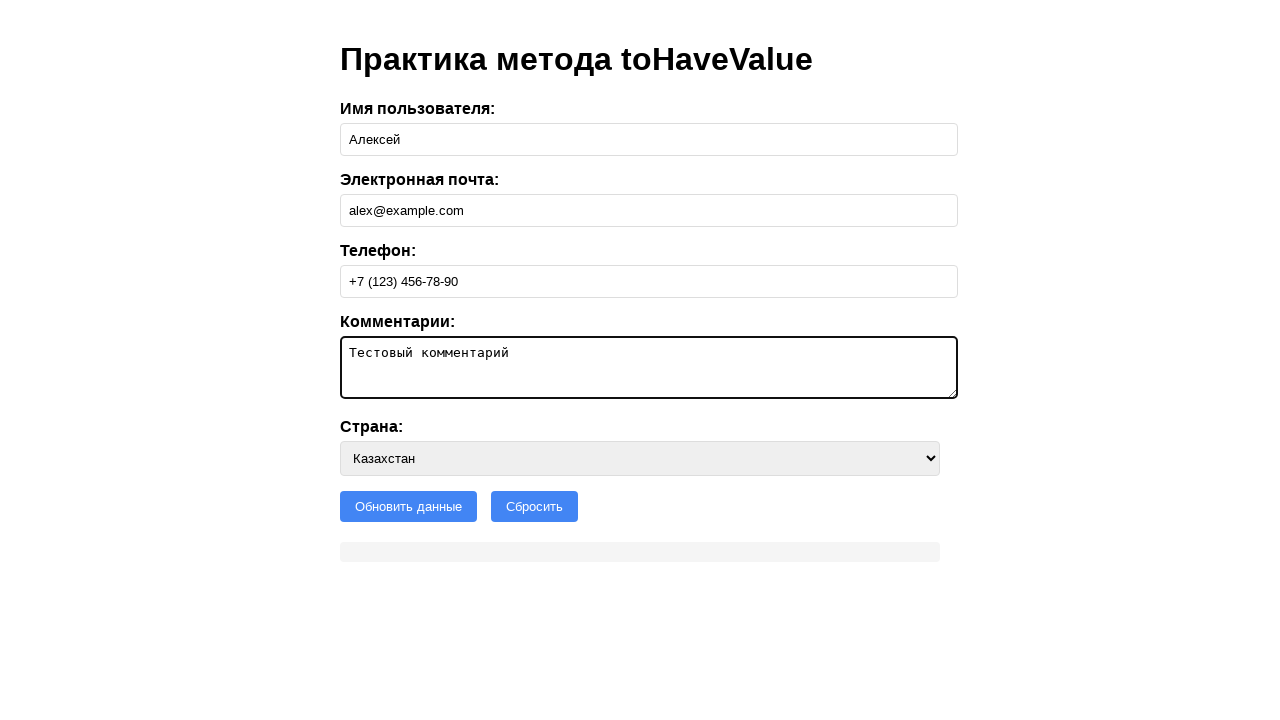

Verified phone field contains '+7 (123) 456-78-90'
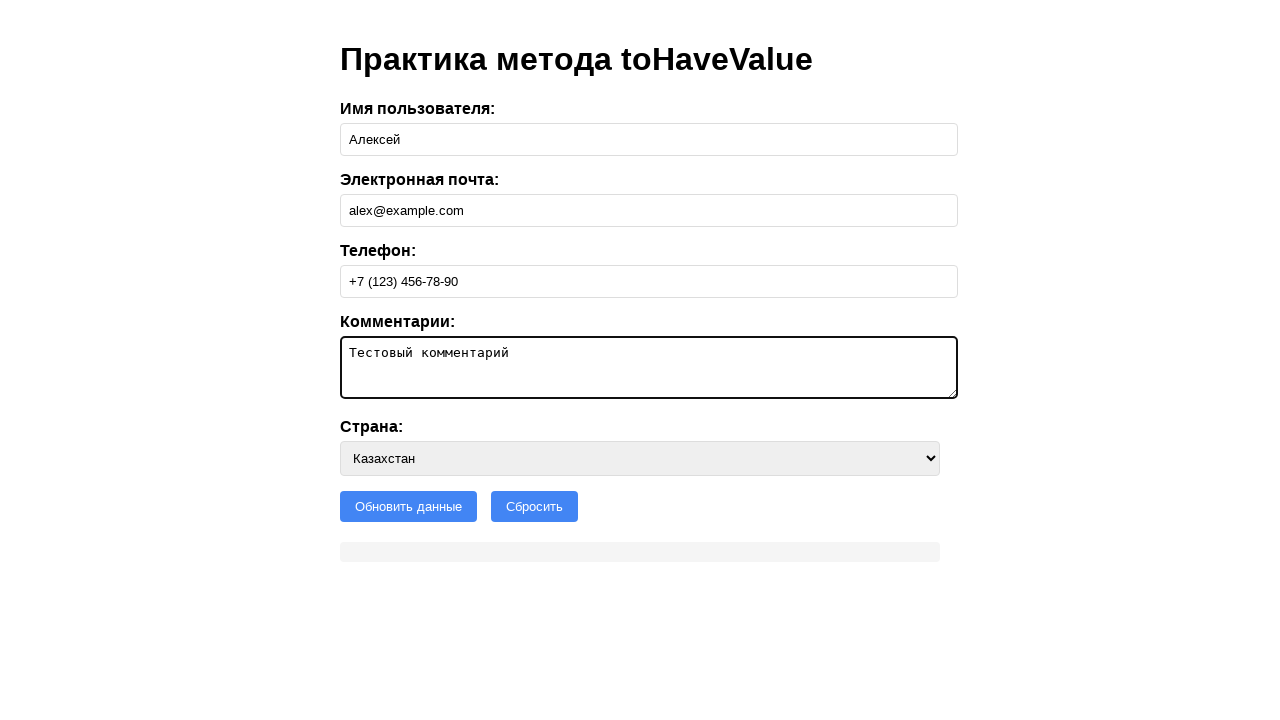

Verified comments field contains 'Тестовый комментарий'
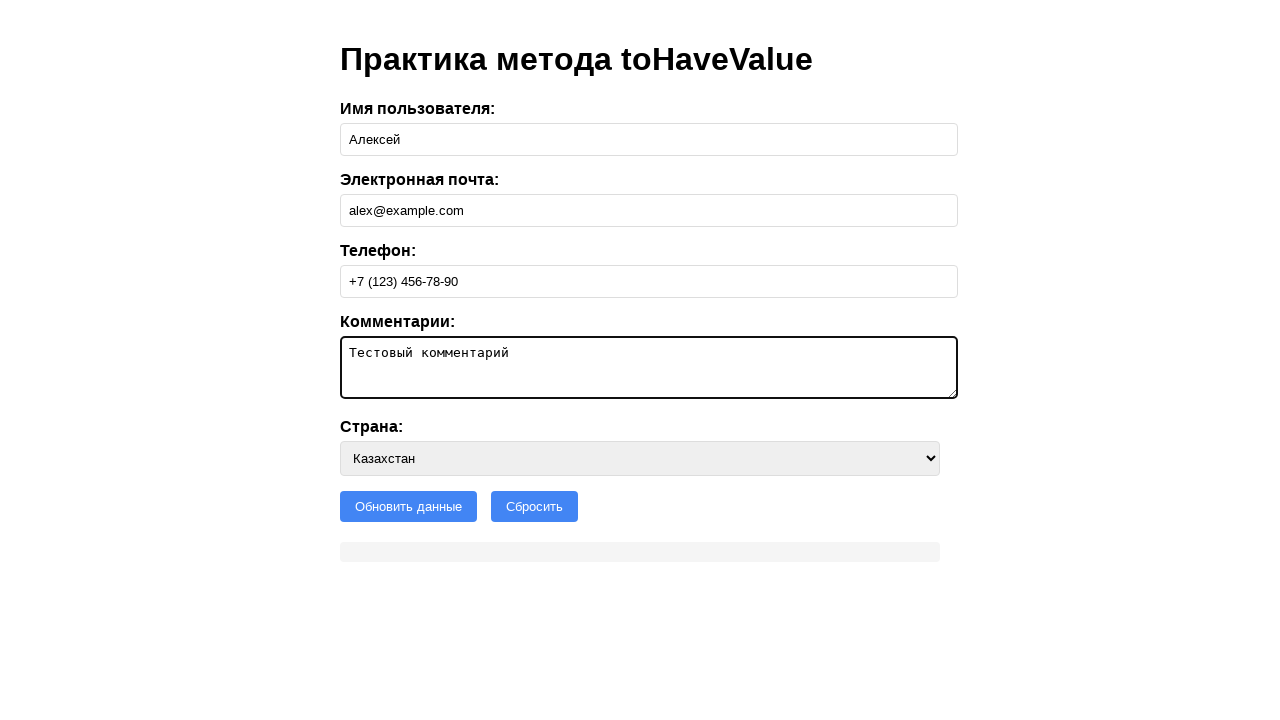

Verified country field contains 'kz' (Казахстан)
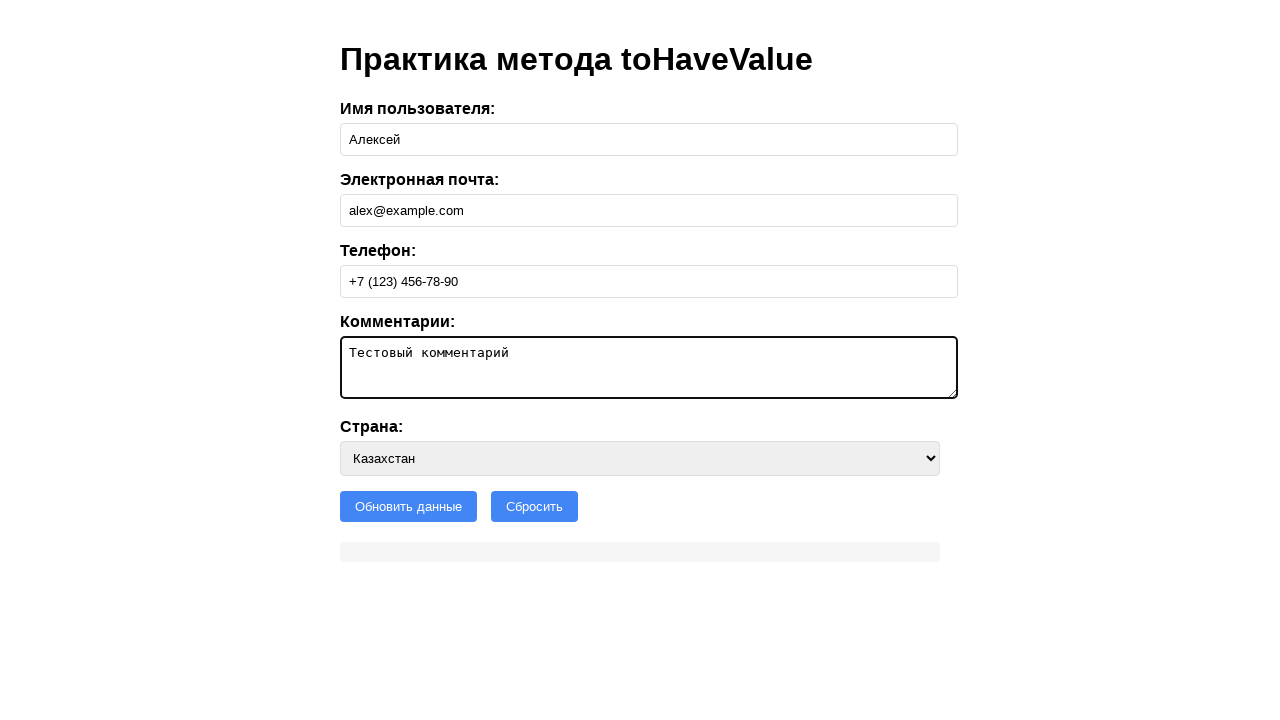

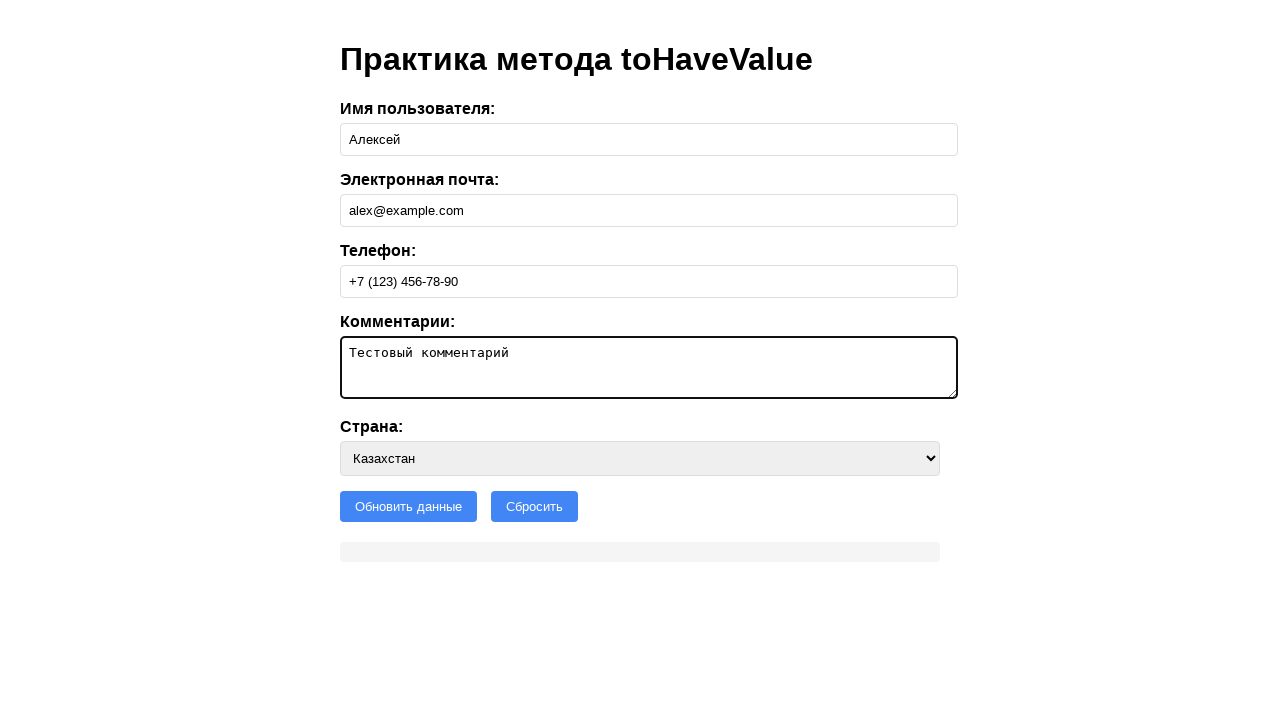